Navigates to the Rahul Shetty Academy homepage

Starting URL: https://rahulshettyacademy.com/

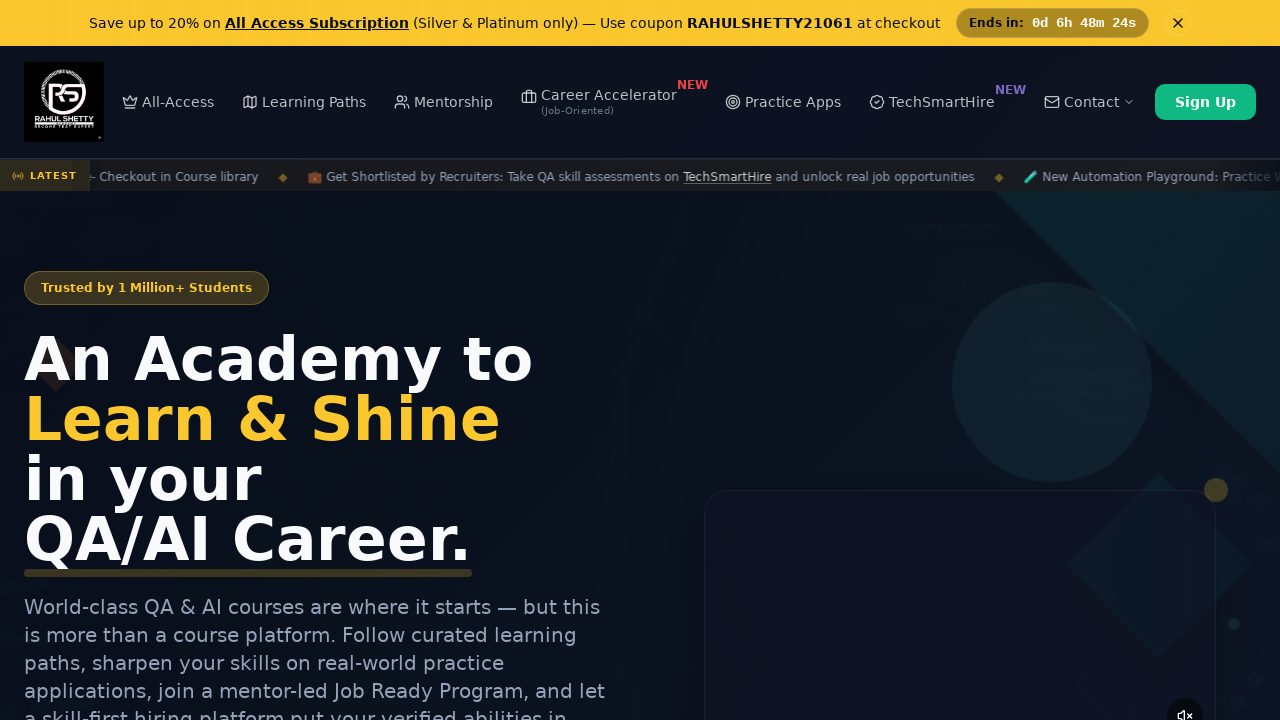

Navigated to Rahul Shetty Academy homepage and waited for DOM to load
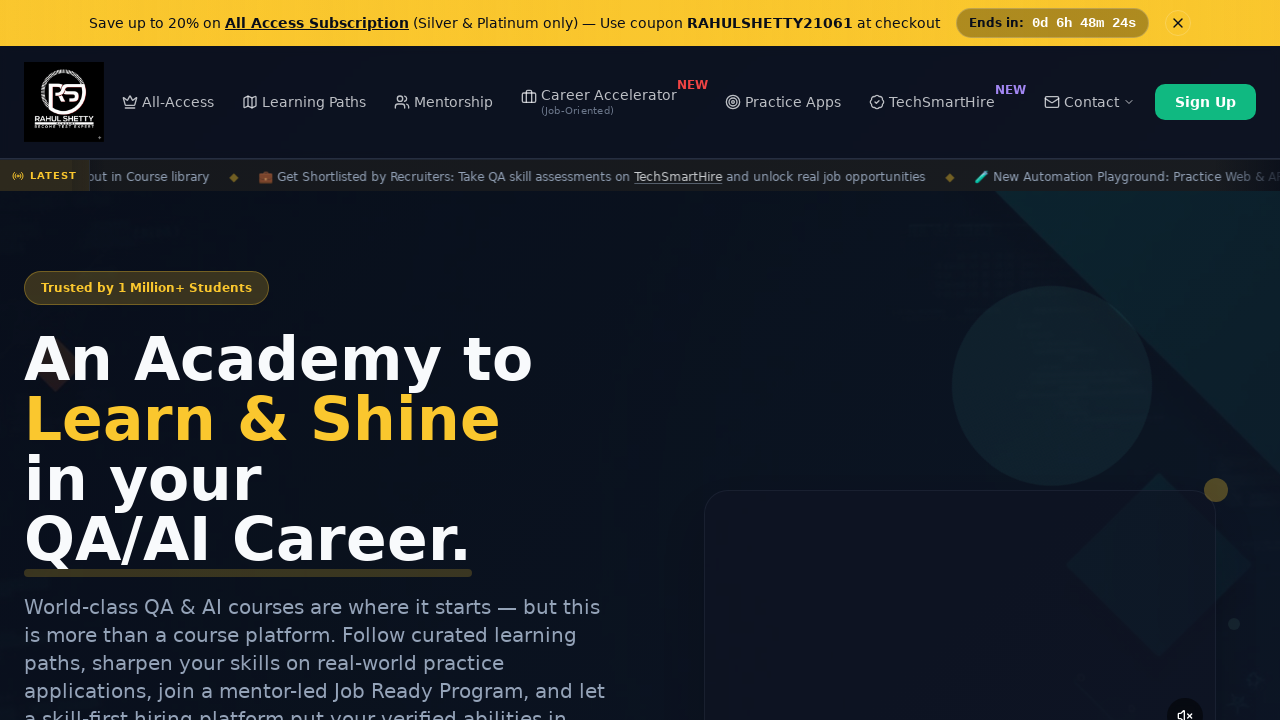

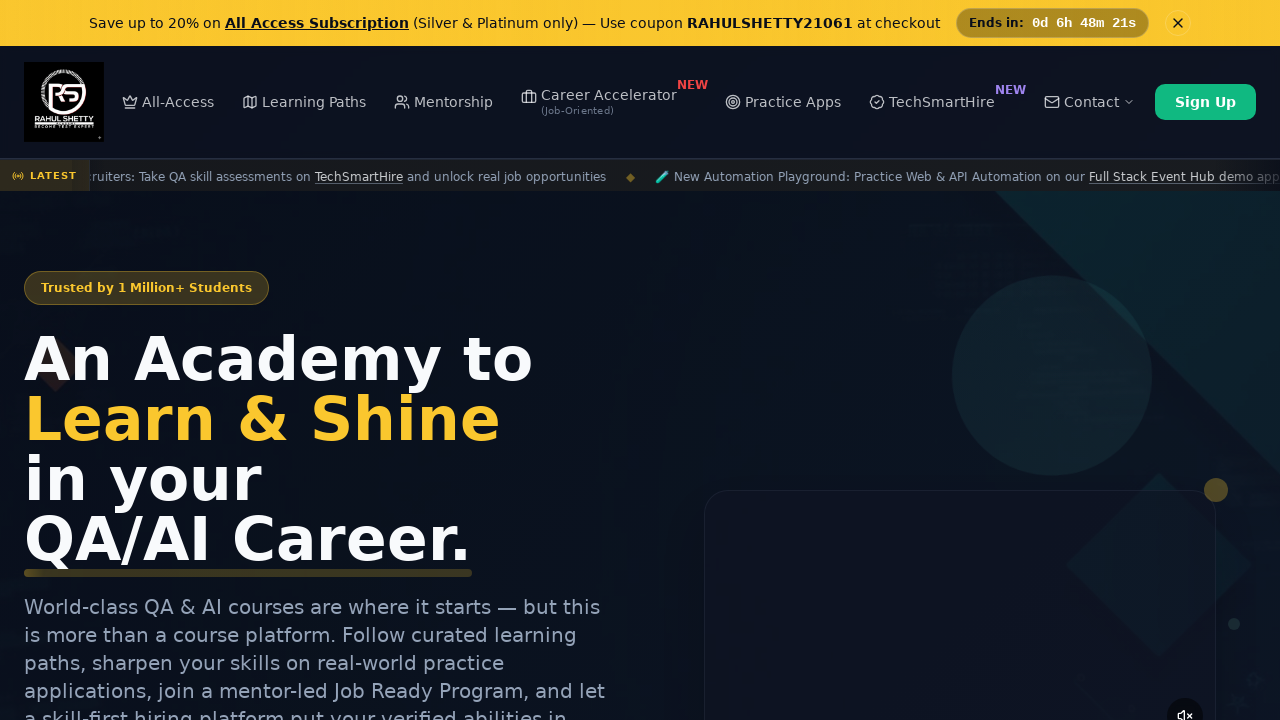